Tests frame handling by navigating to Oracle Java documentation and clicking on a package link within a named frame

Starting URL: https://docs.oracle.com/javase/8/docs/api/

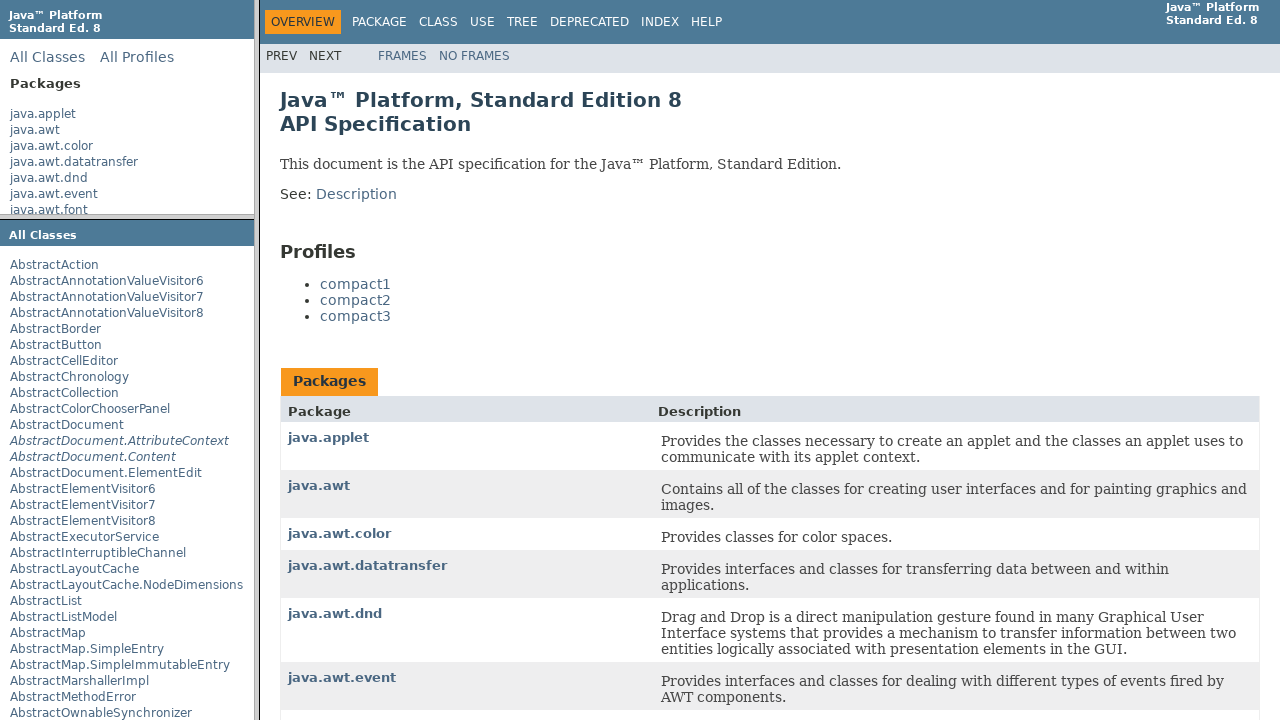

Retrieved named frame 'packageListFrame'
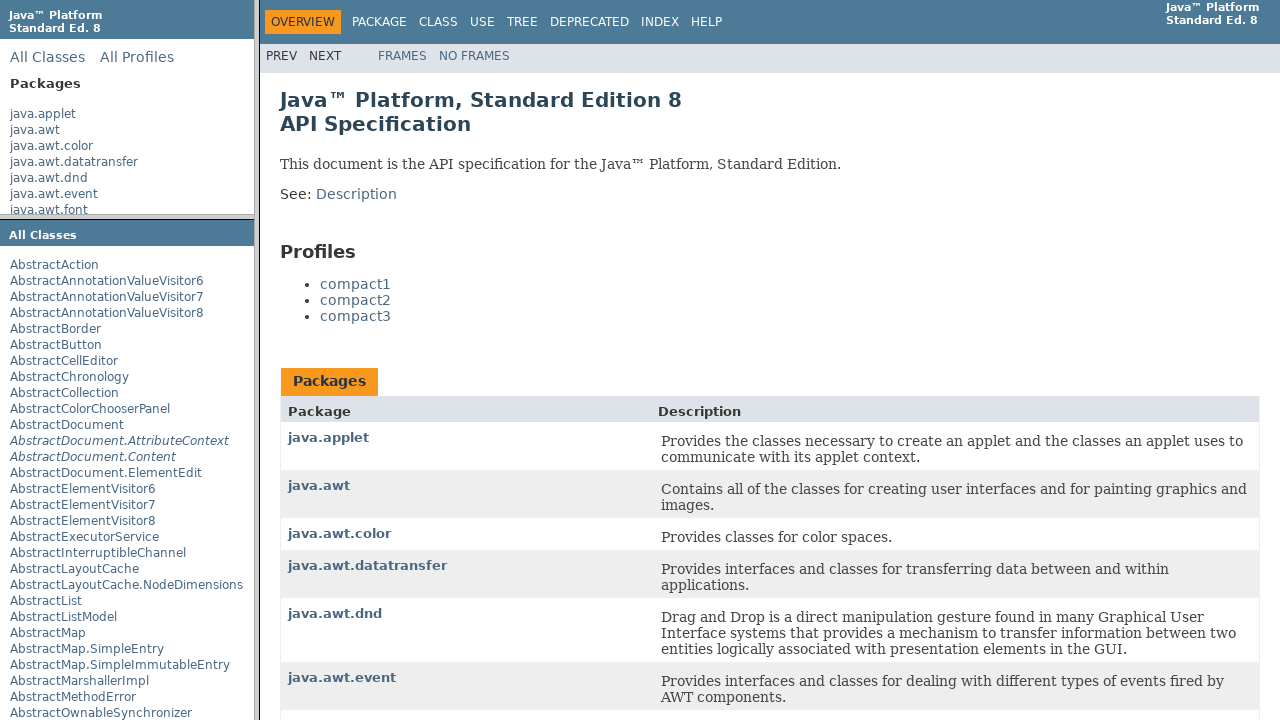

Clicked on java.applet package link within frame at (43, 114) on xpath=//a[text()='java.applet']
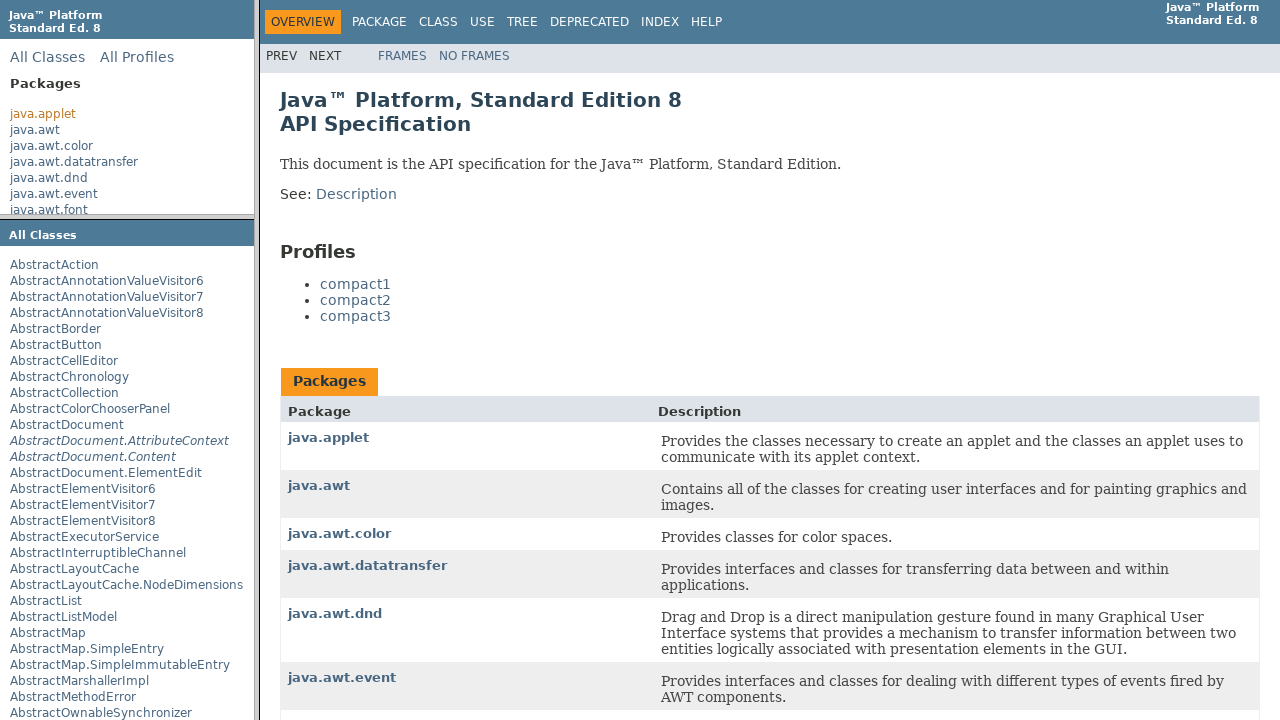

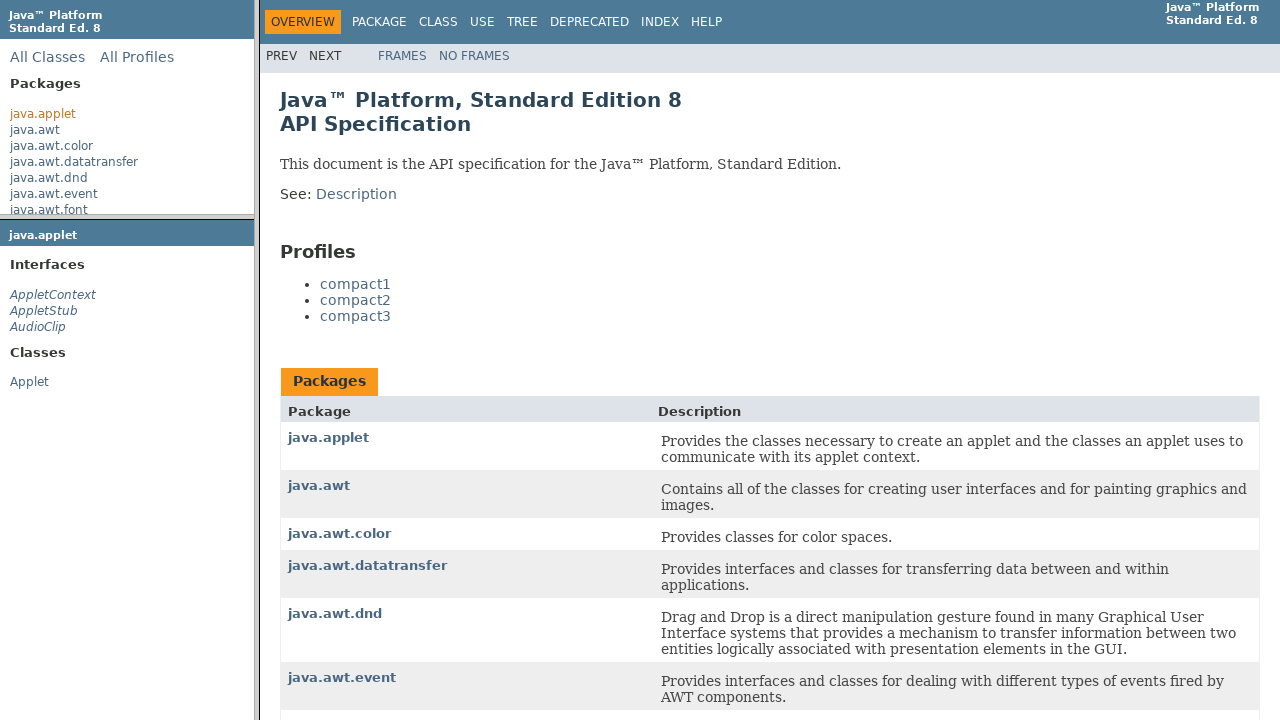